Tests dropdown and checkbox functionality on a practice page by selecting a senior citizen discount checkbox and incrementing the adult passenger count to 5

Starting URL: https://rahulshettyacademy.com/dropdownsPractise/

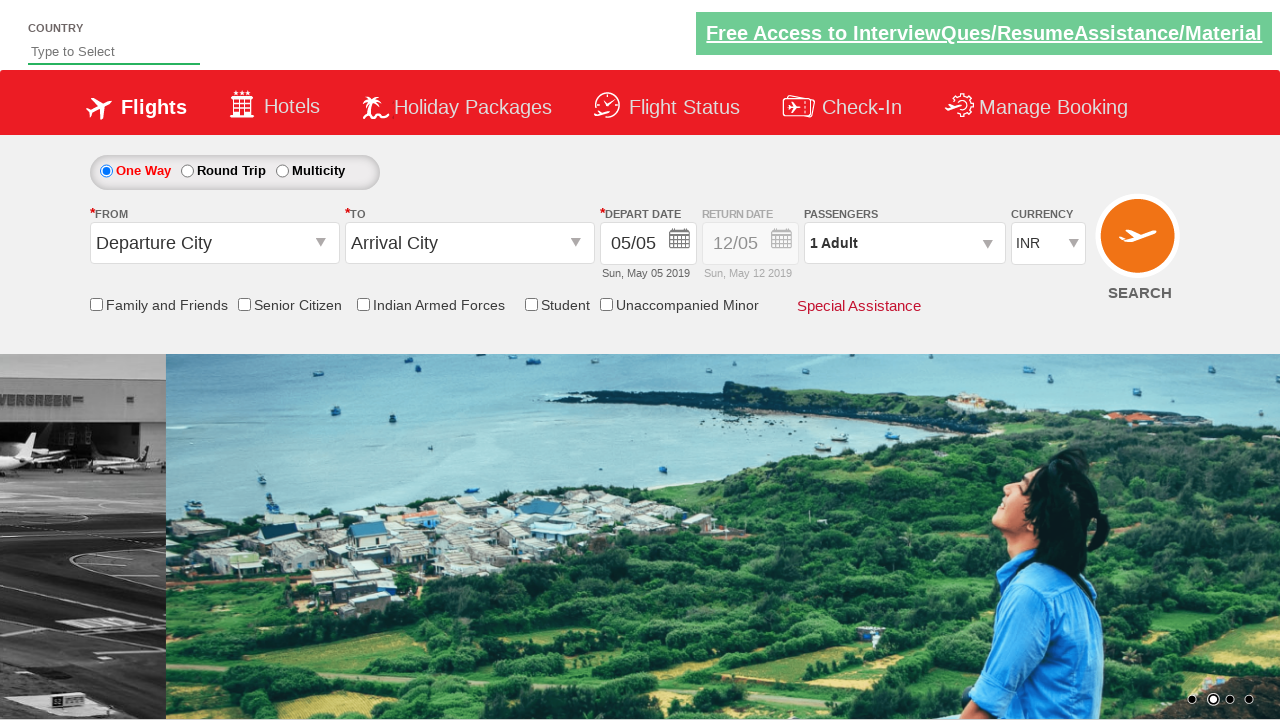

Verified senior citizen discount checkbox is initially not selected
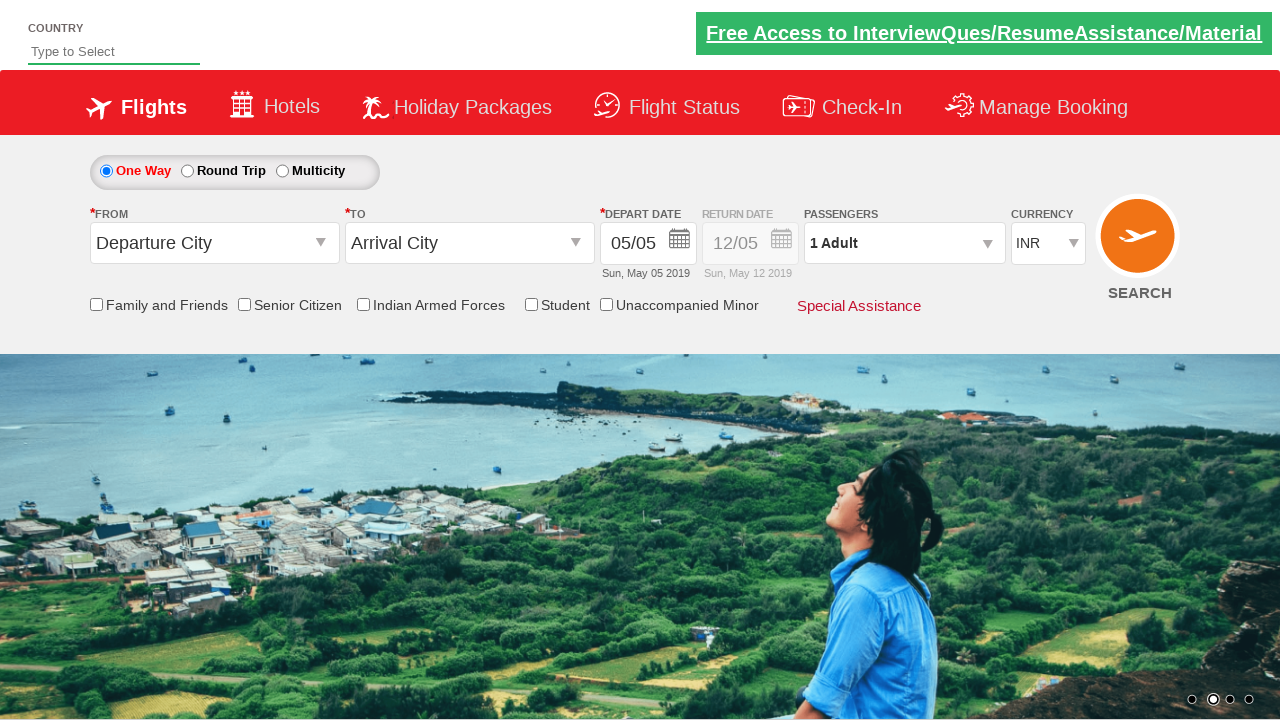

Clicked senior citizen discount checkbox at (244, 304) on input[id*='SeniorCitizenDiscount']
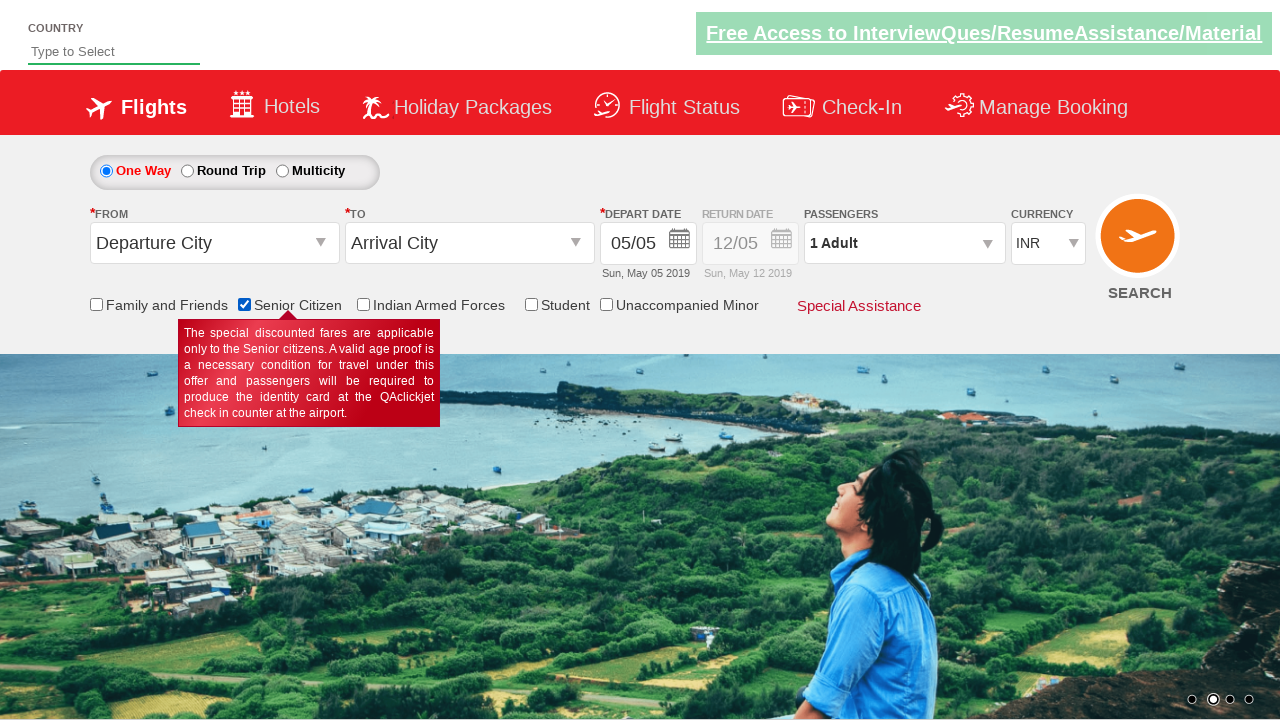

Verified senior citizen discount checkbox is now selected
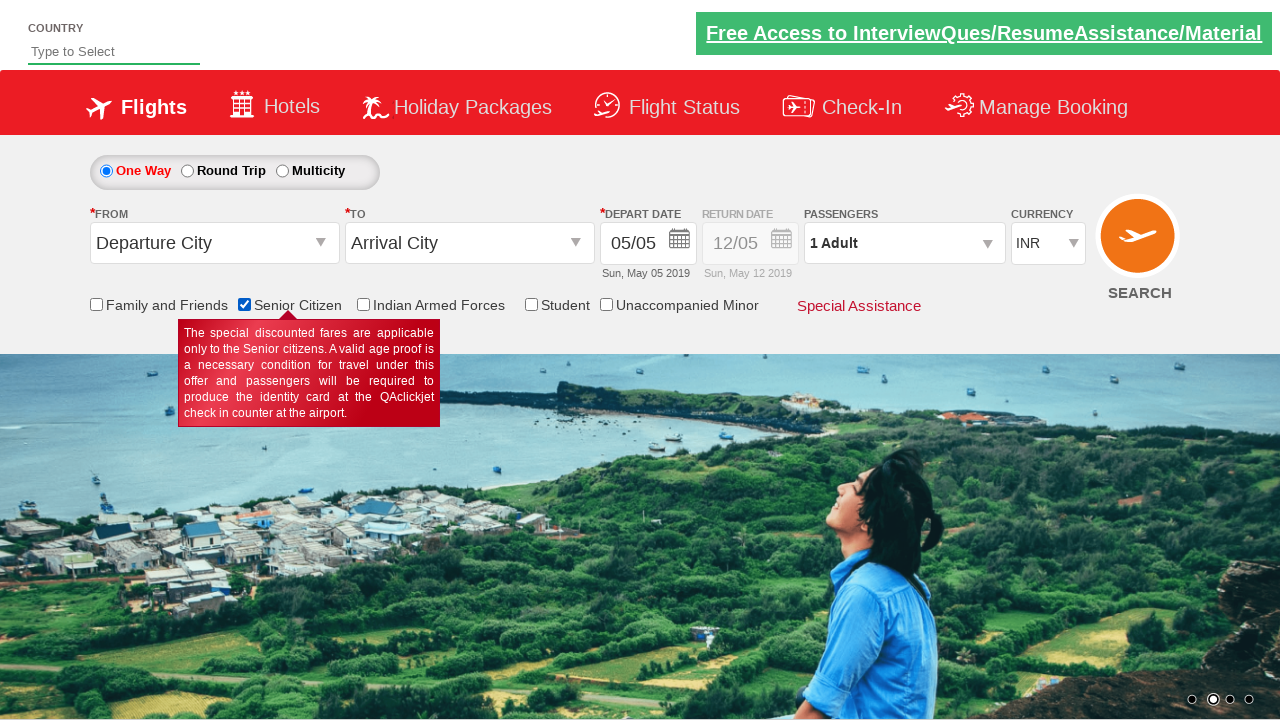

Clicked passenger info dropdown to open it at (904, 243) on #divpaxinfo
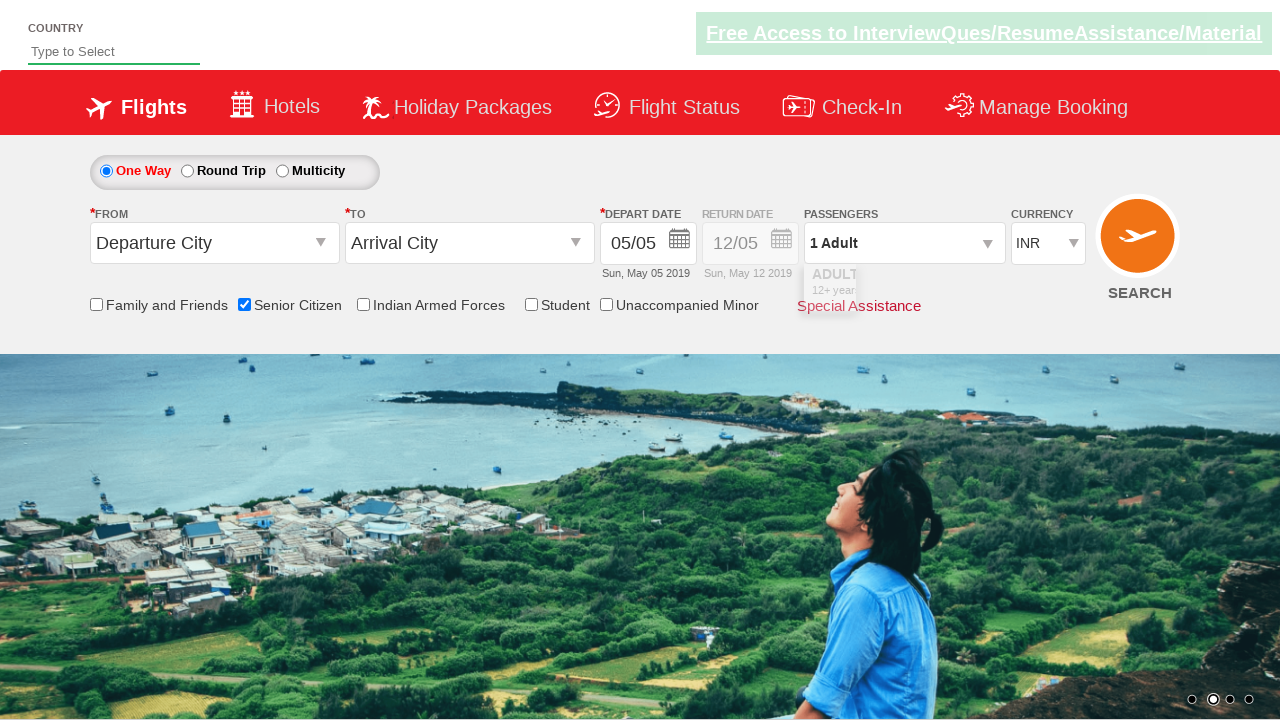

Incremented adult passenger count (iteration 1 of 4) at (982, 288) on #hrefIncAdt
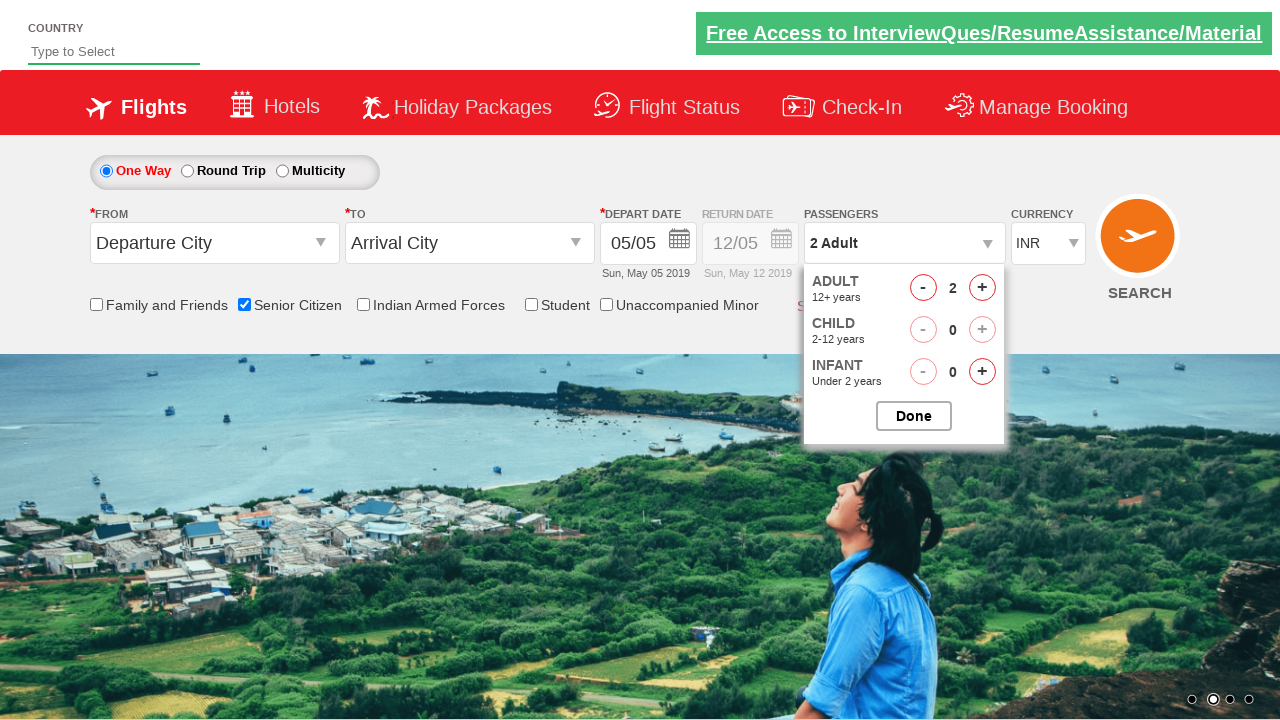

Incremented adult passenger count (iteration 2 of 4) at (982, 288) on #hrefIncAdt
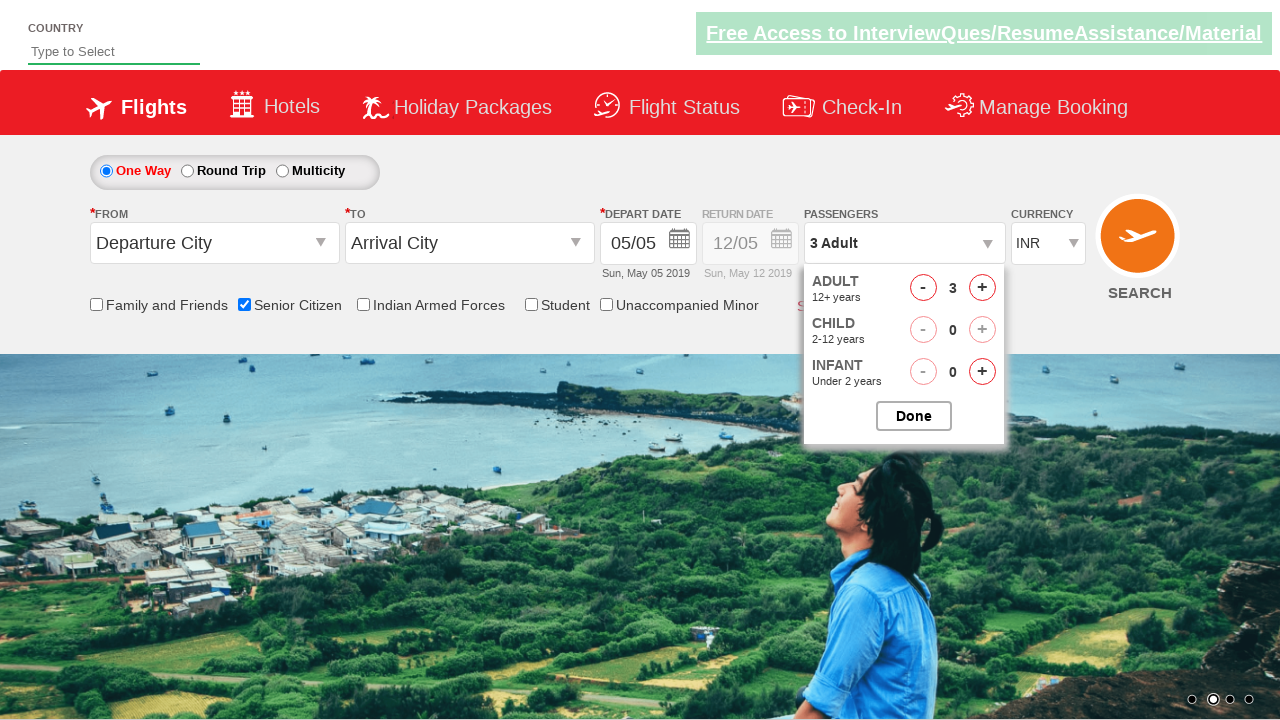

Incremented adult passenger count (iteration 3 of 4) at (982, 288) on #hrefIncAdt
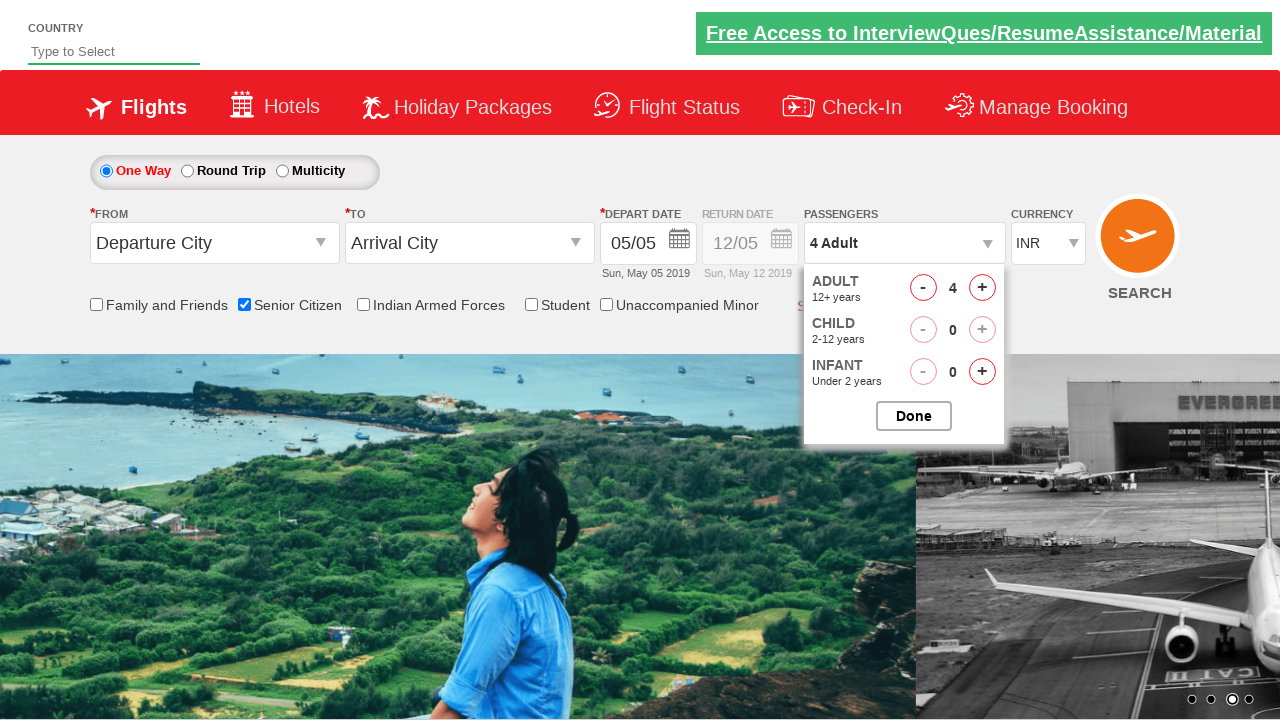

Incremented adult passenger count (iteration 4 of 4) at (982, 288) on #hrefIncAdt
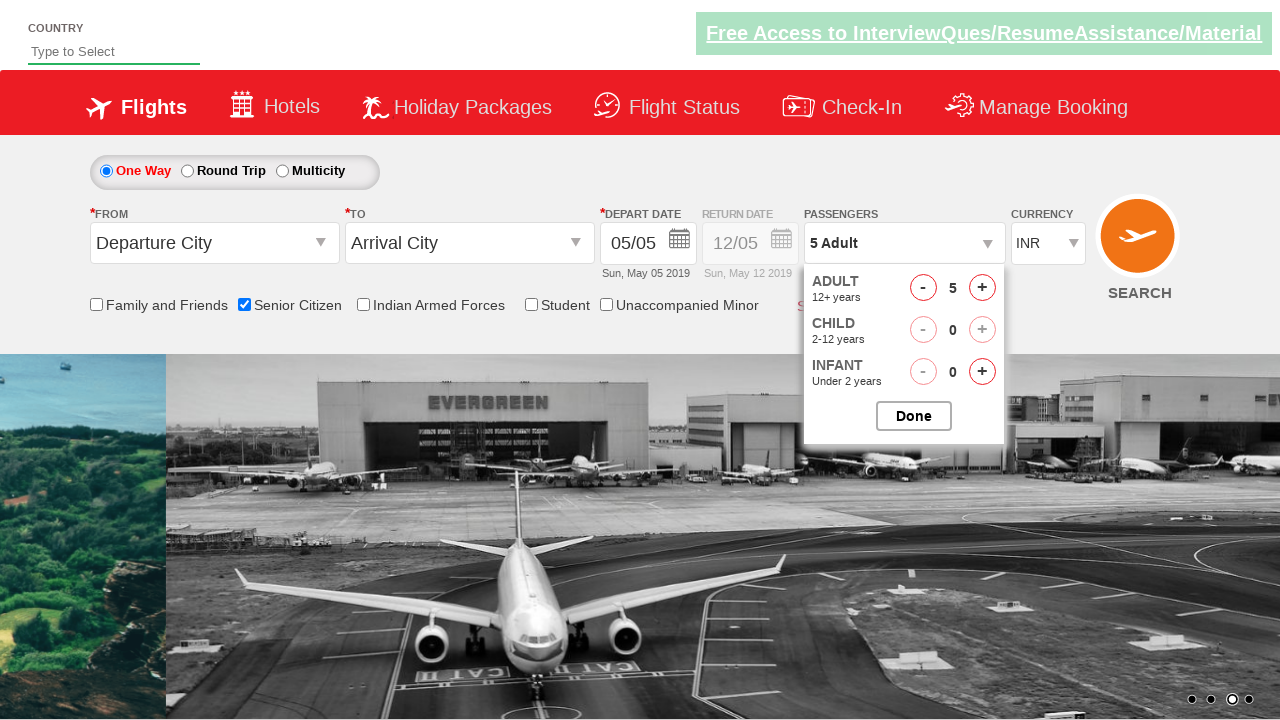

Closed passenger options dropdown at (914, 416) on #btnclosepaxoption
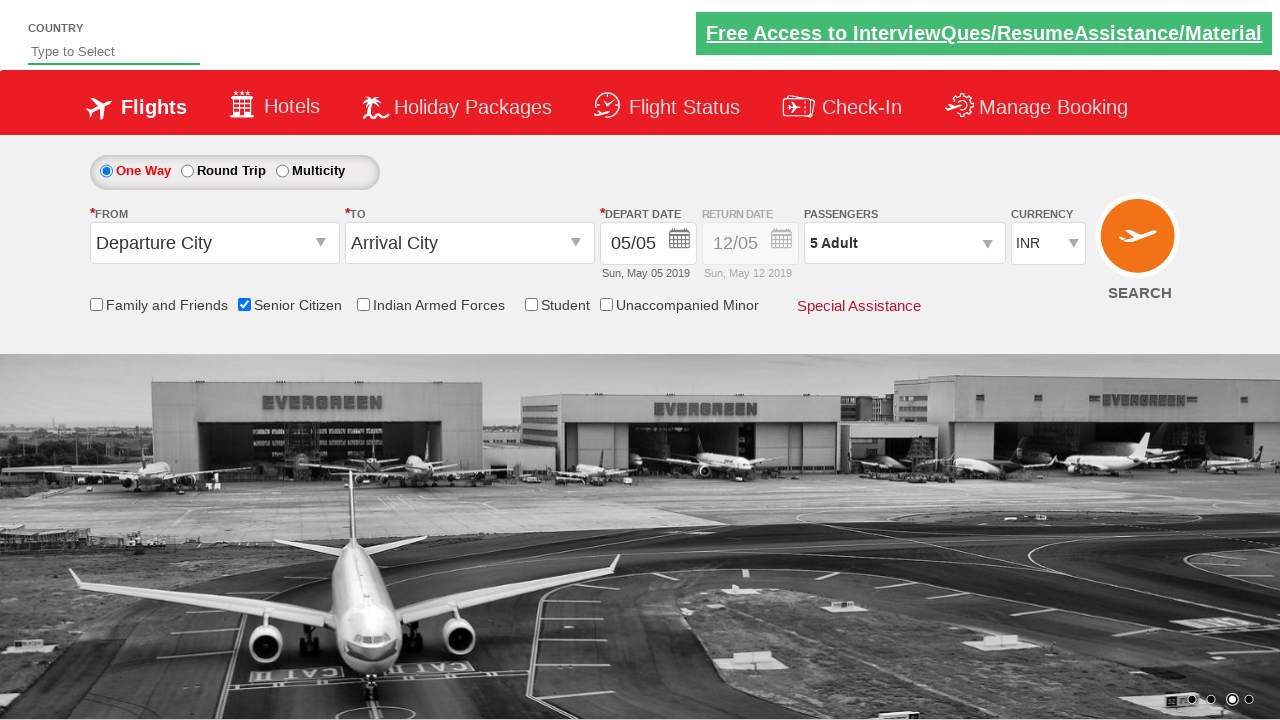

Verified passenger info displays '5 Adult'
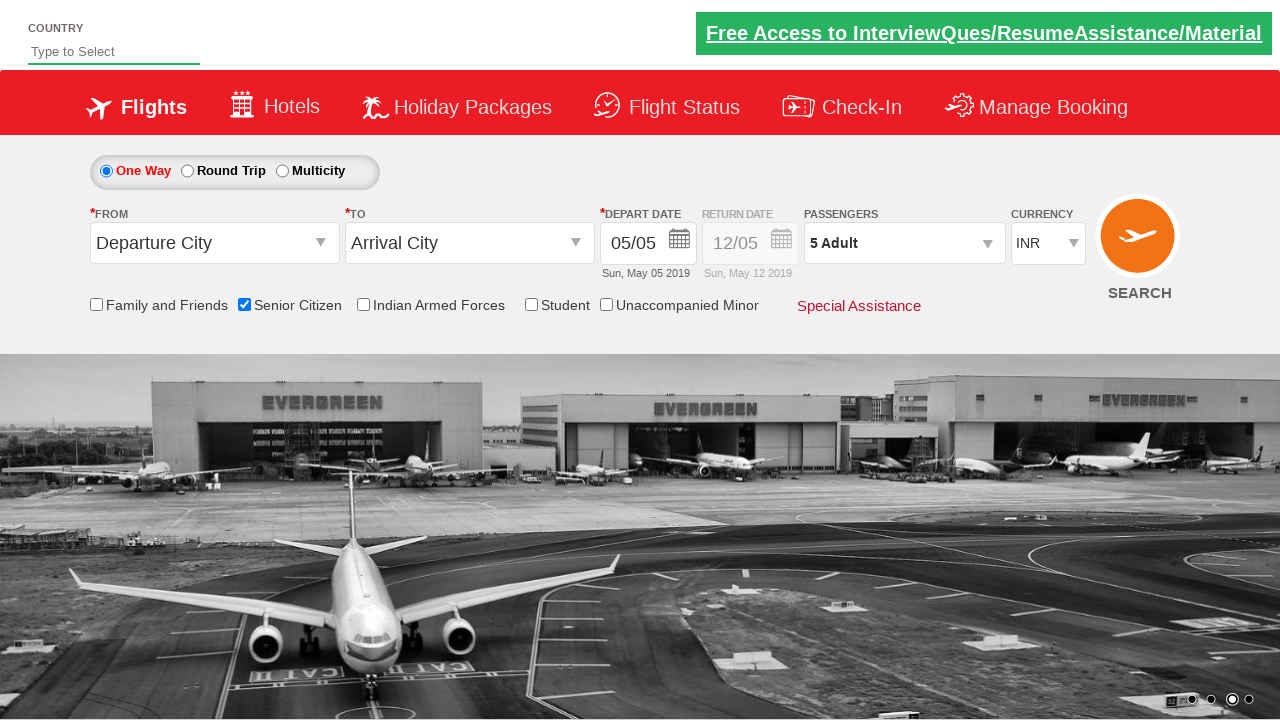

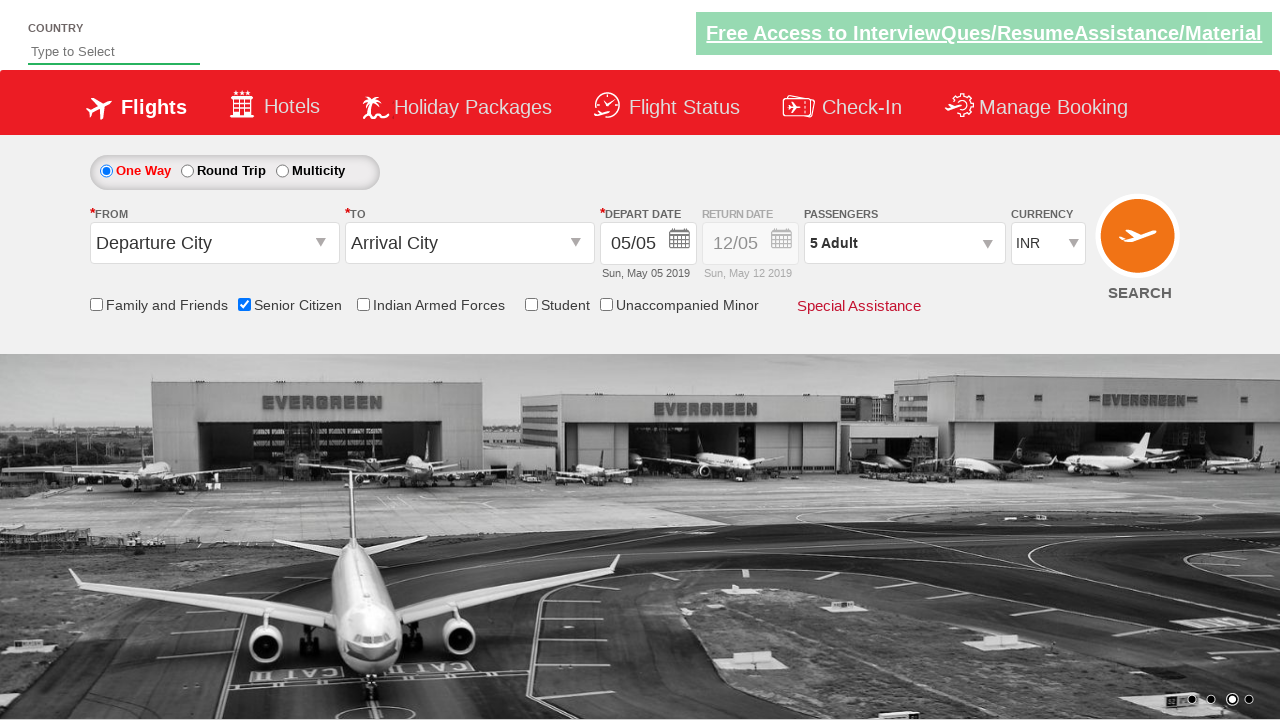